Navigates to the automation practice page and scrolls down to view the footer links section

Starting URL: https://rahulshettyacademy.com/AutomationPractice/

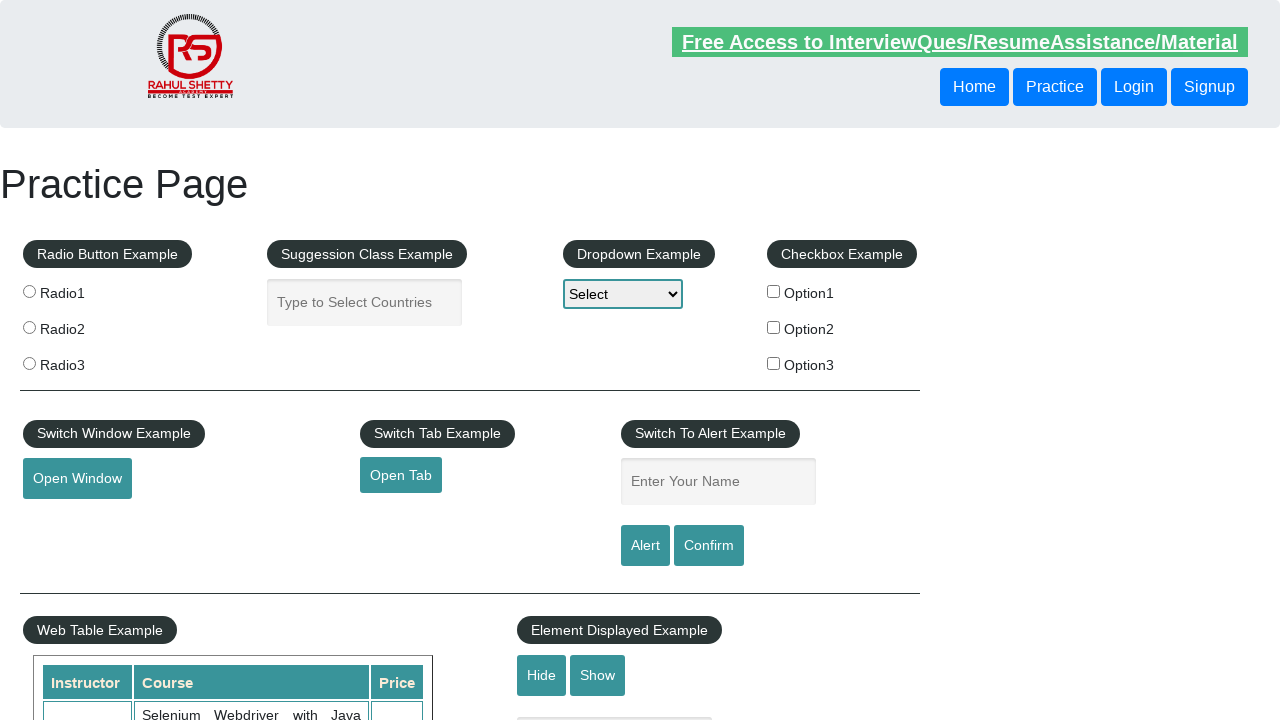

Navigated to automation practice page
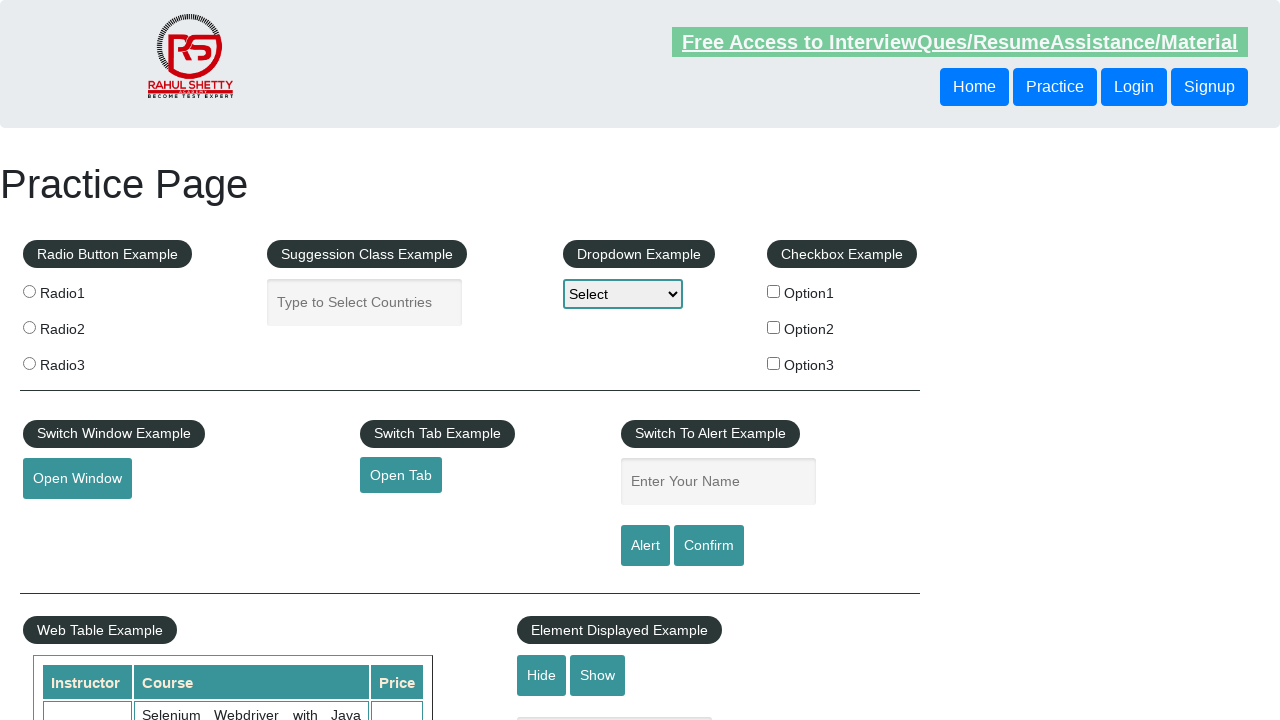

Scrolled down 2000 pixels to view footer section
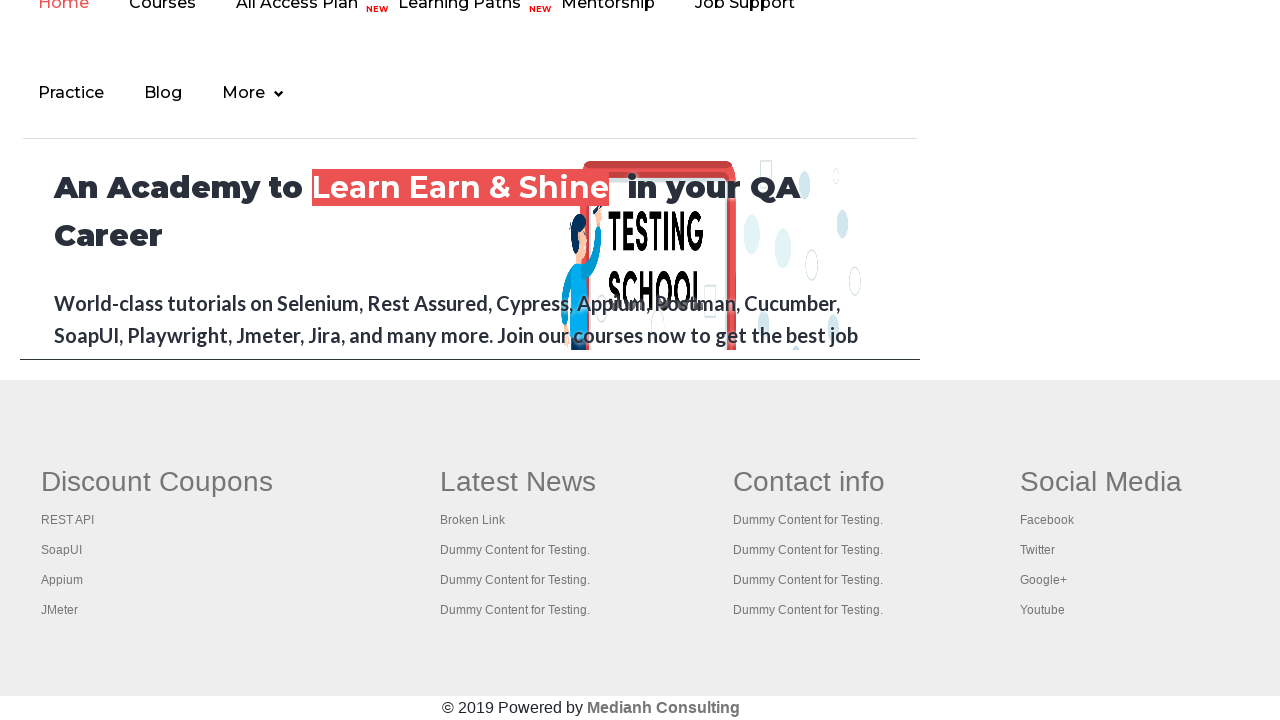

Footer links are now visible and loaded
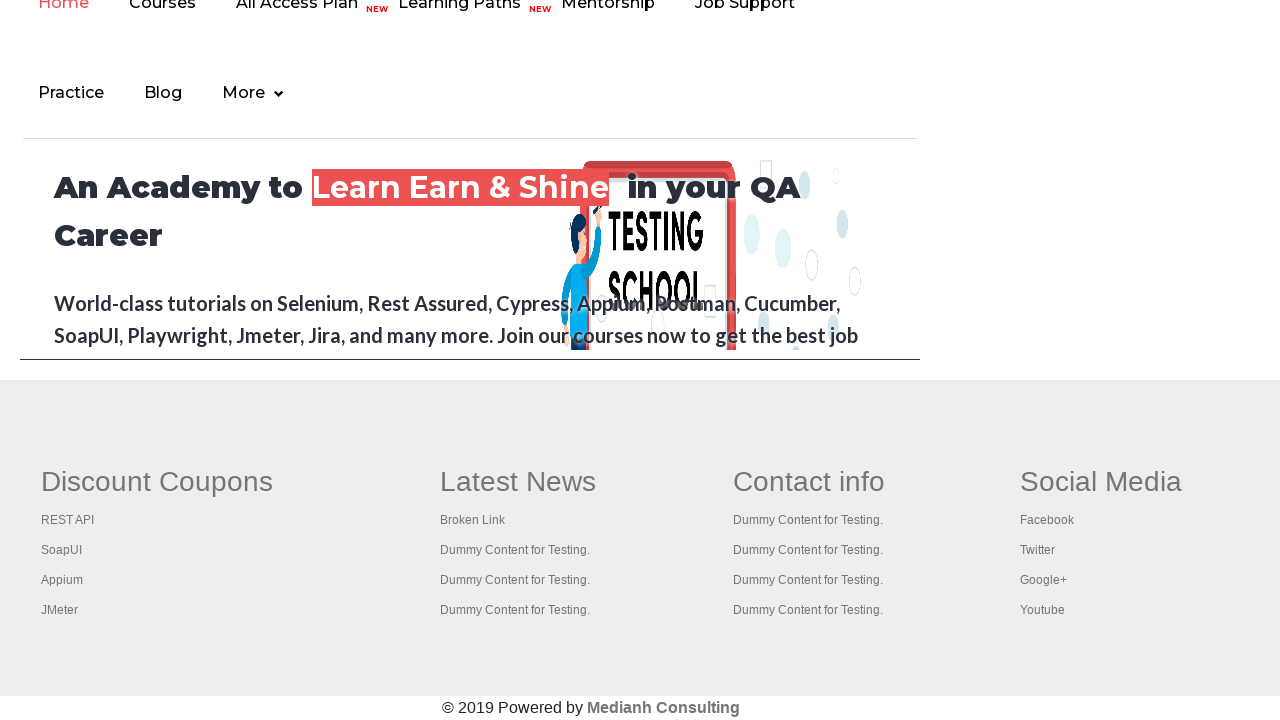

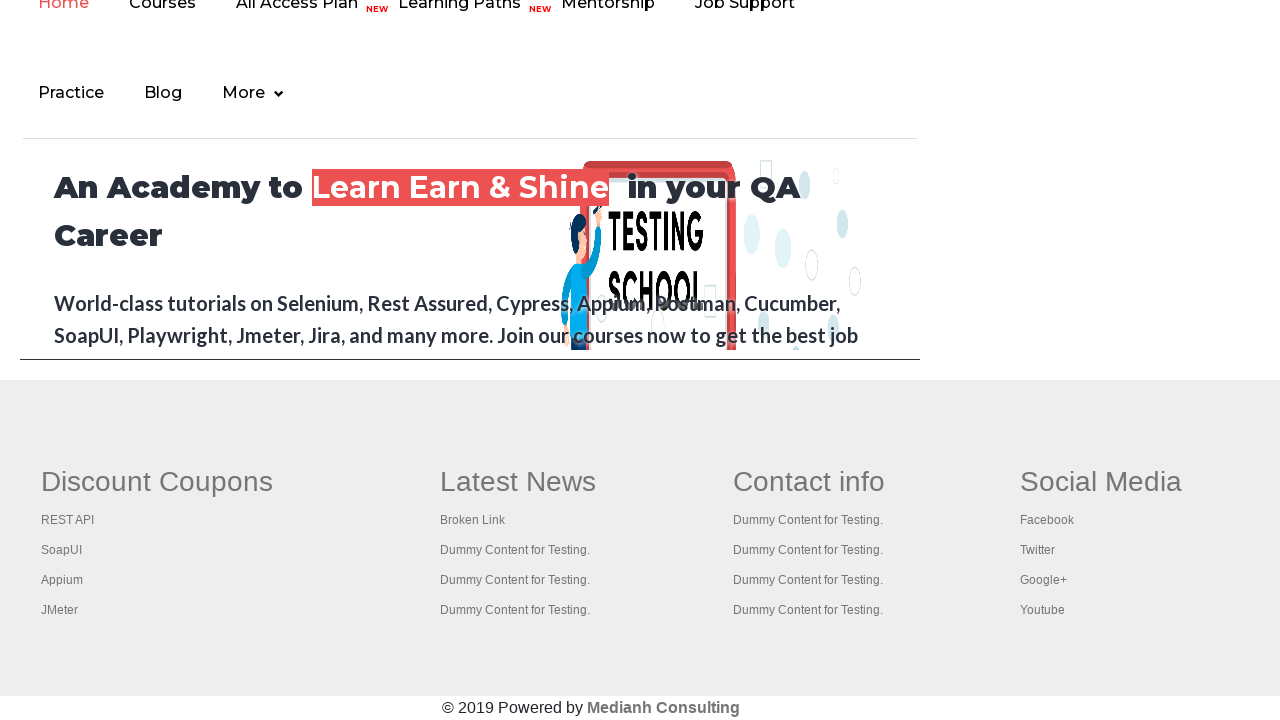